Tests multiple window handling by clicking links that open new windows, switching between windows, and interacting with elements across different windows

Starting URL: http://gmail.com

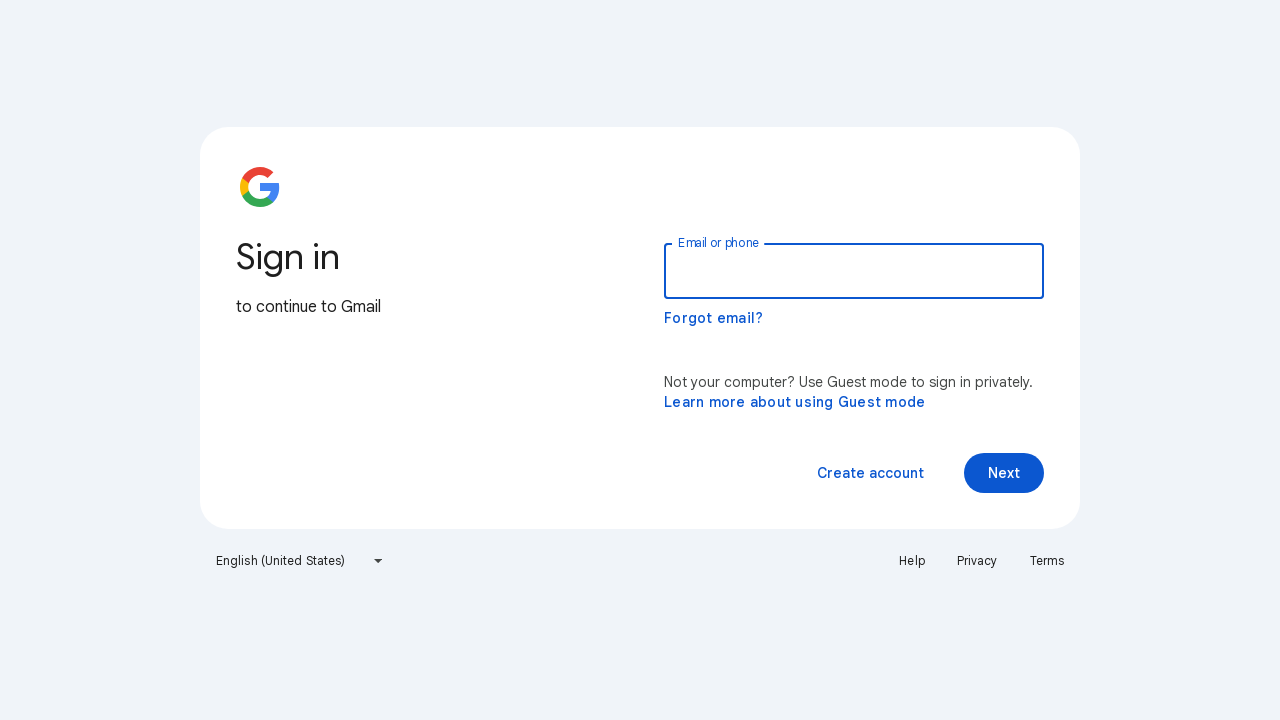

Stored main page context
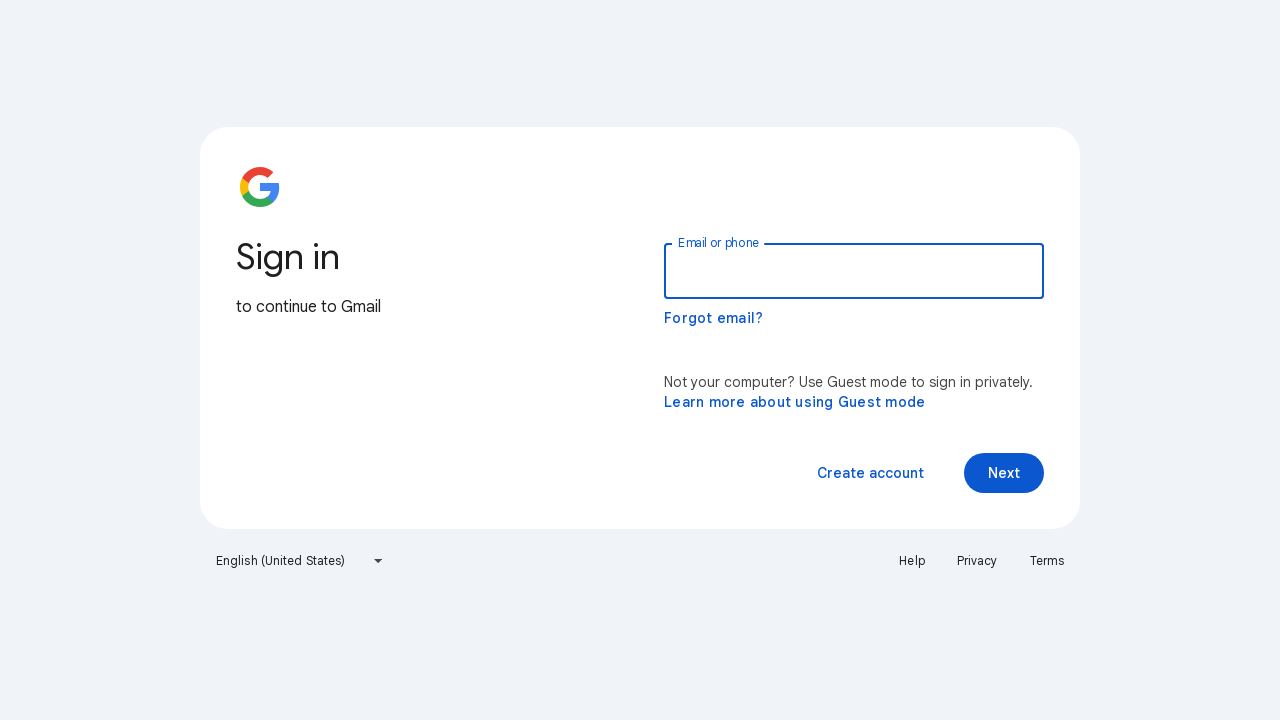

Clicked Privacy link to open new window at (977, 561) on text=Privacy
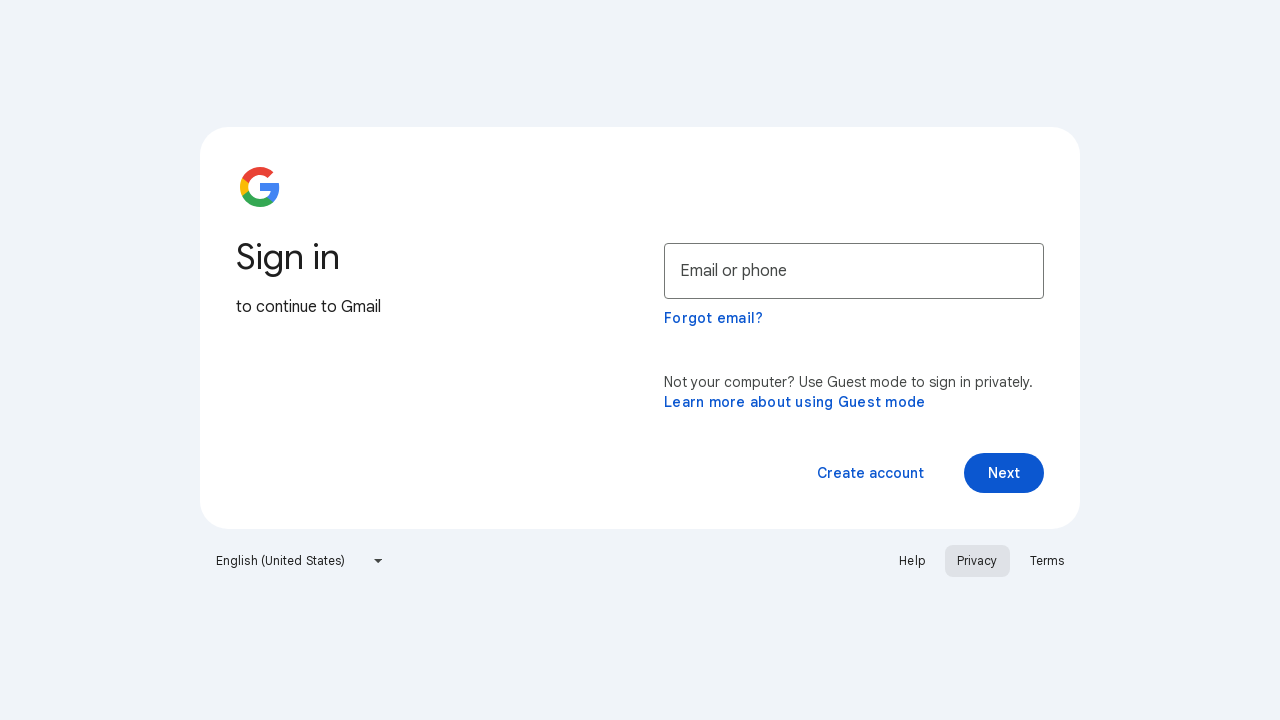

Captured new Privacy page window
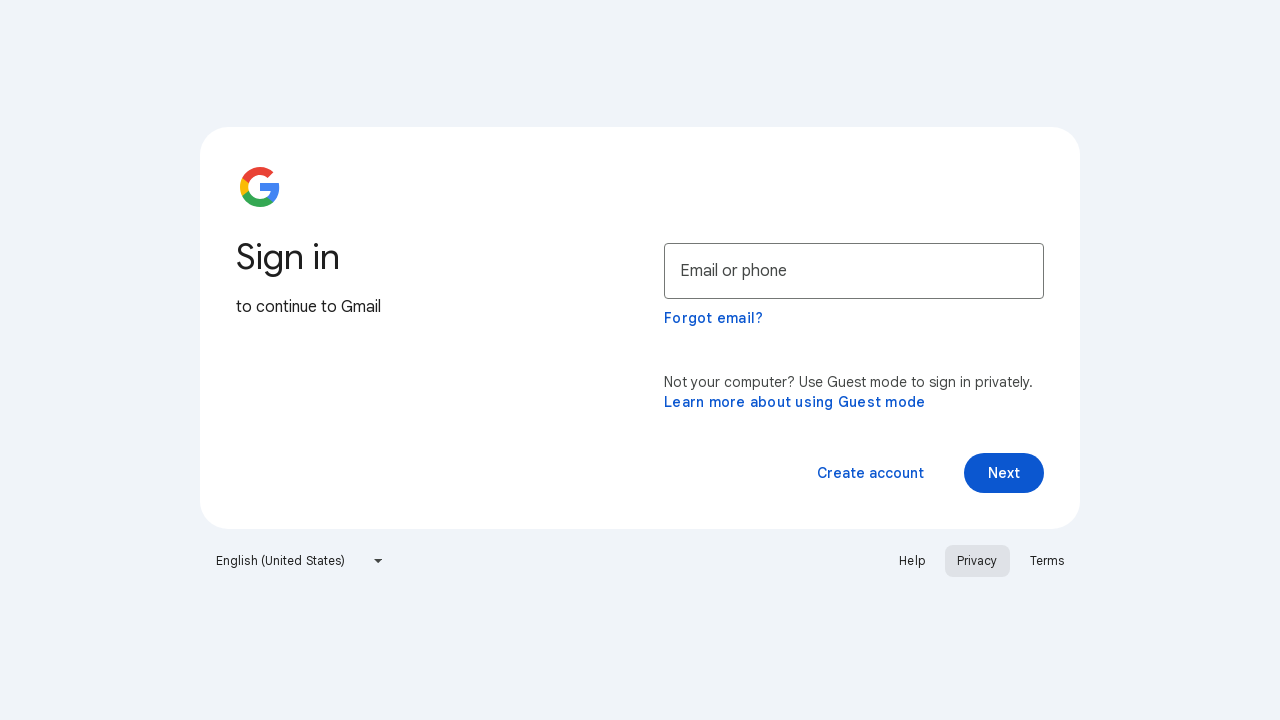

Retrieved all open pages from context
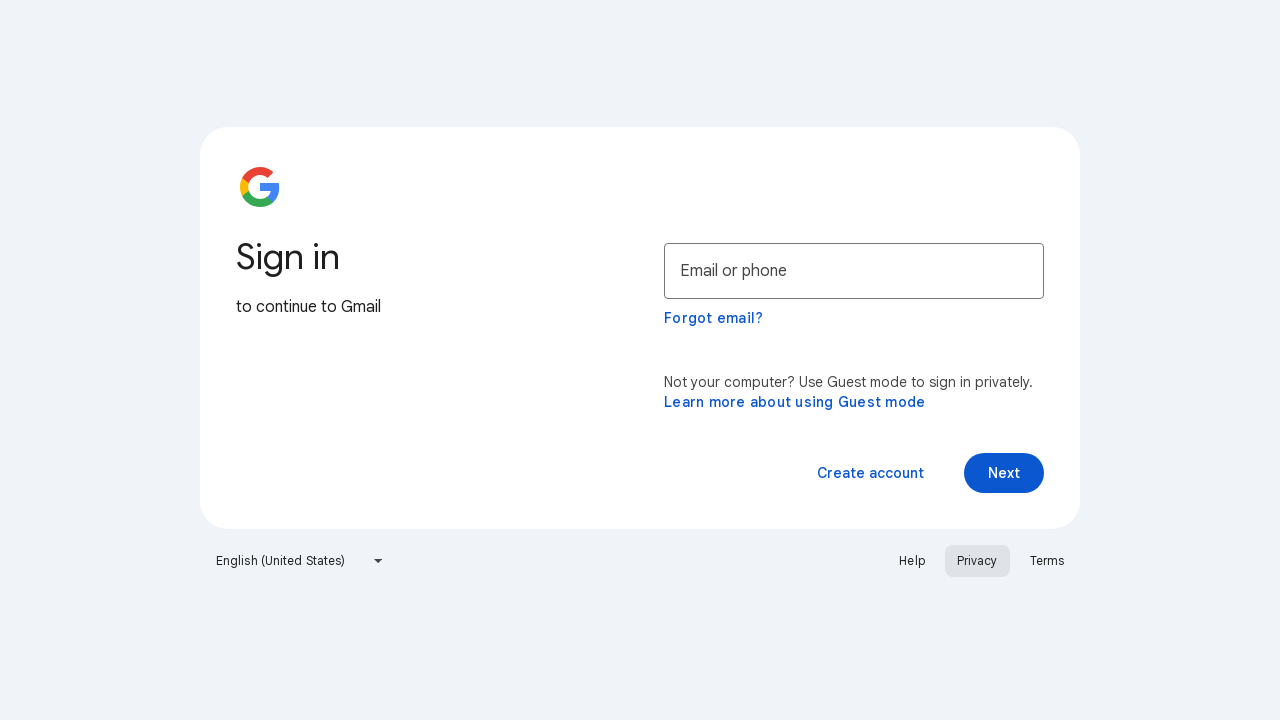

Accessed page: Gmail --- https://accounts.google.com/v3/signin/identifier?continue=https%3A%2F%2Fmail.google.com%2Fmail%2Fu%2F0%2F&dsh=S-1556277454%3A1772068280749079&emr=1&followup=https%3A%2F%2Fmail.google.com%2Fmail%2Fu%2F0%2F&ifkv=ASfE1-rxOoLiojqTfx4ecHHOIZqGdIaxeeXcMPQLZDuLSUNwiLts783WgHXa_0lUTNMC4_EroaC4Mw&osid=1&passive=1209600&service=mail&flowName=GlifWebSignIn&flowEntry=ServiceLogin
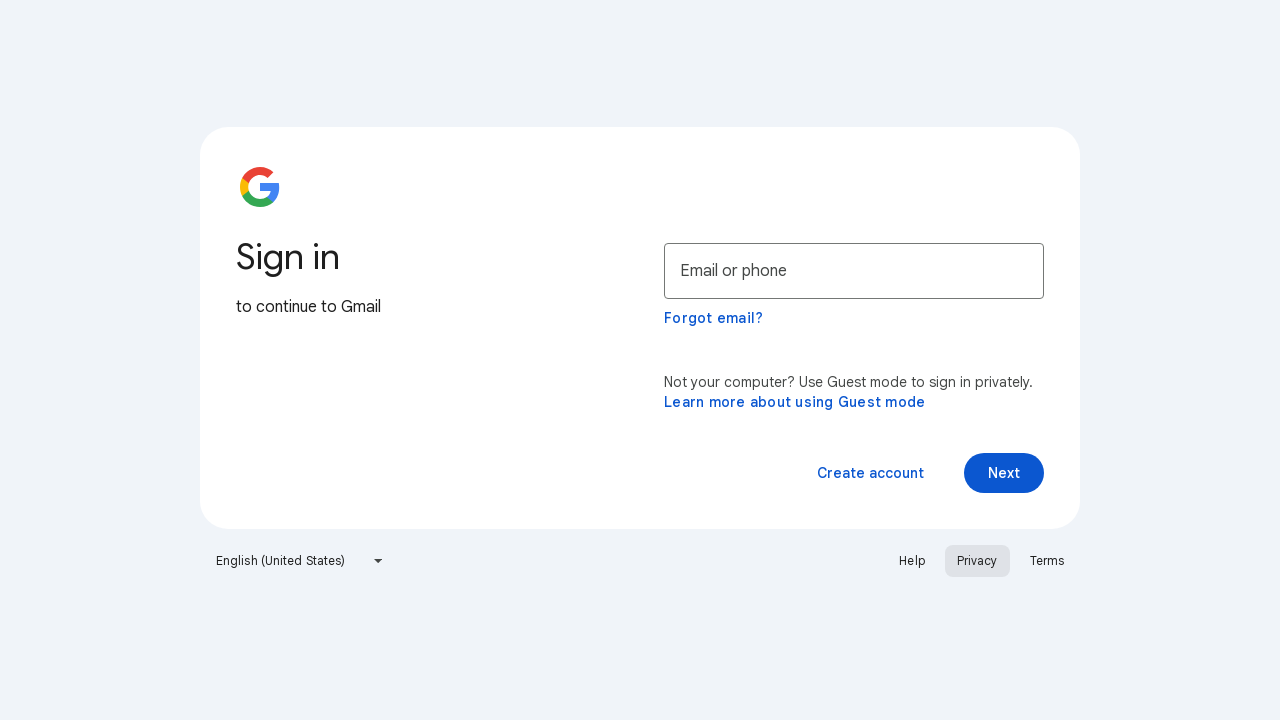

'Terms of Service' link not available in Gmail page on text=Terms of Service
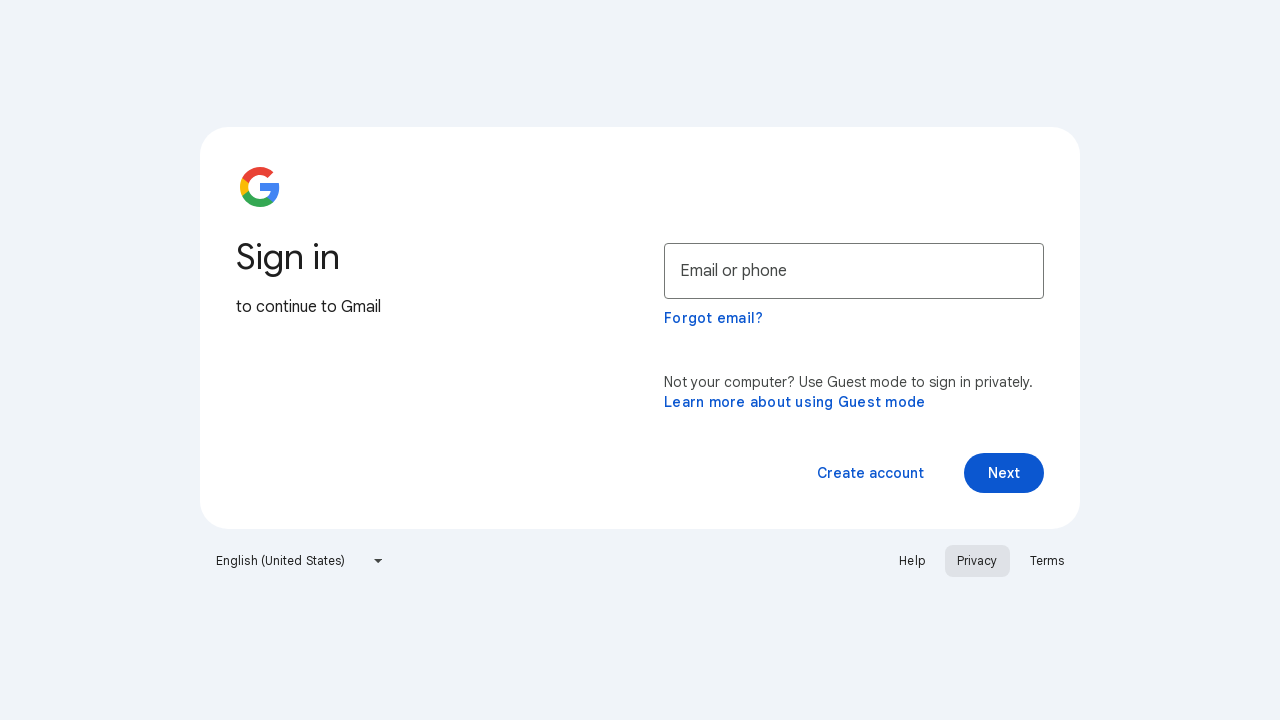

Accessed page: Privacy Policy – Privacy & Terms – Google --- https://policies.google.com/privacy?gl=US&hl=en-US
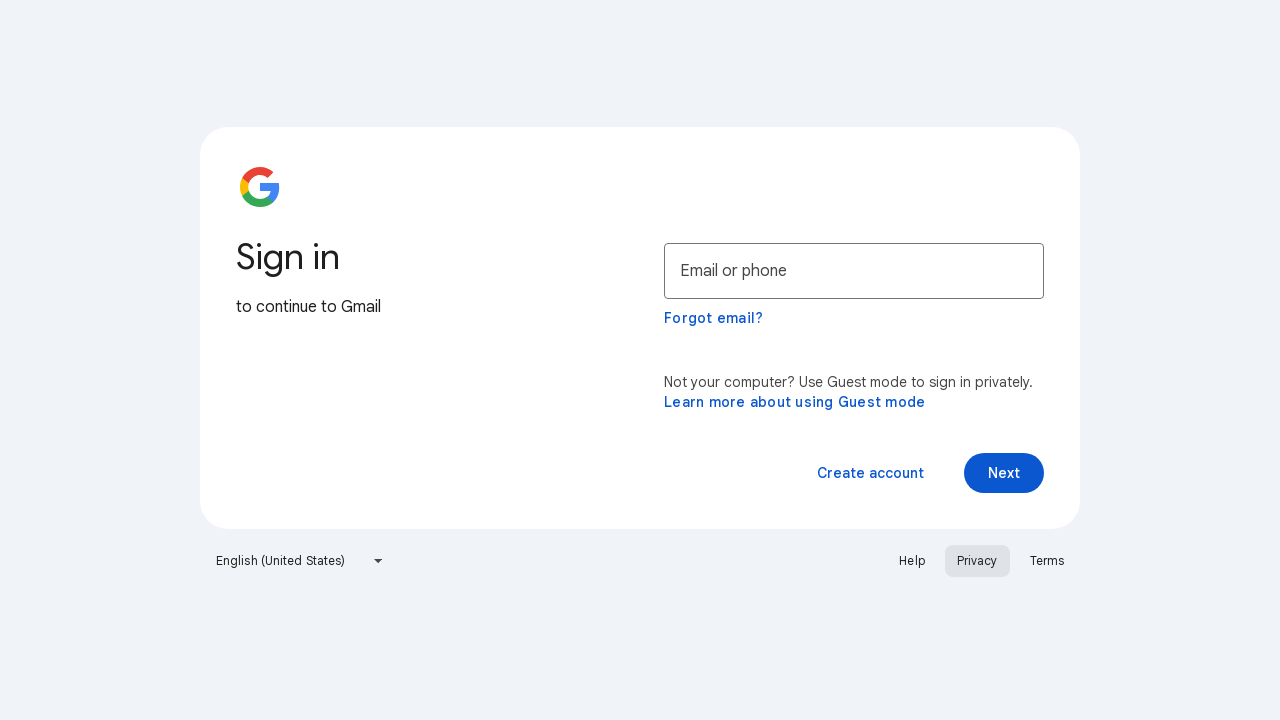

Clicked 'Terms of Service' link in Google Terms of Service – Privacy & Terms – Google page at (338, 78) on text=Terms of Service
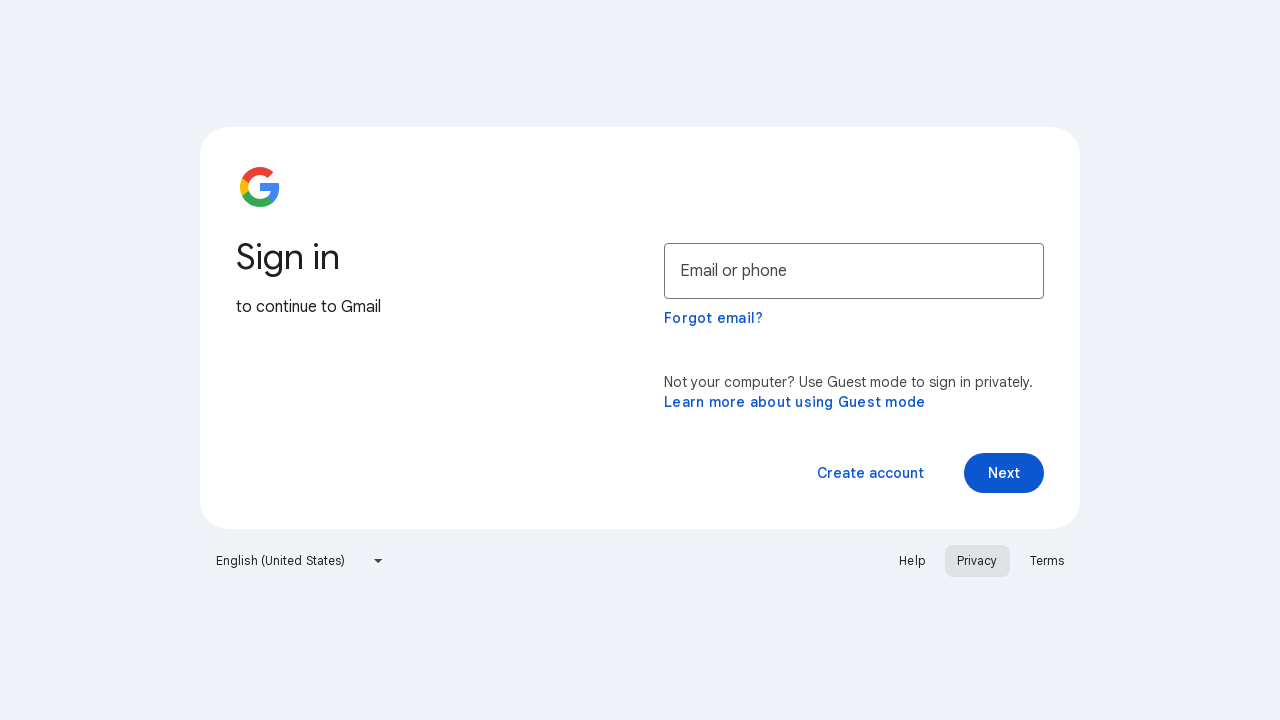

Brought main Gmail page to front
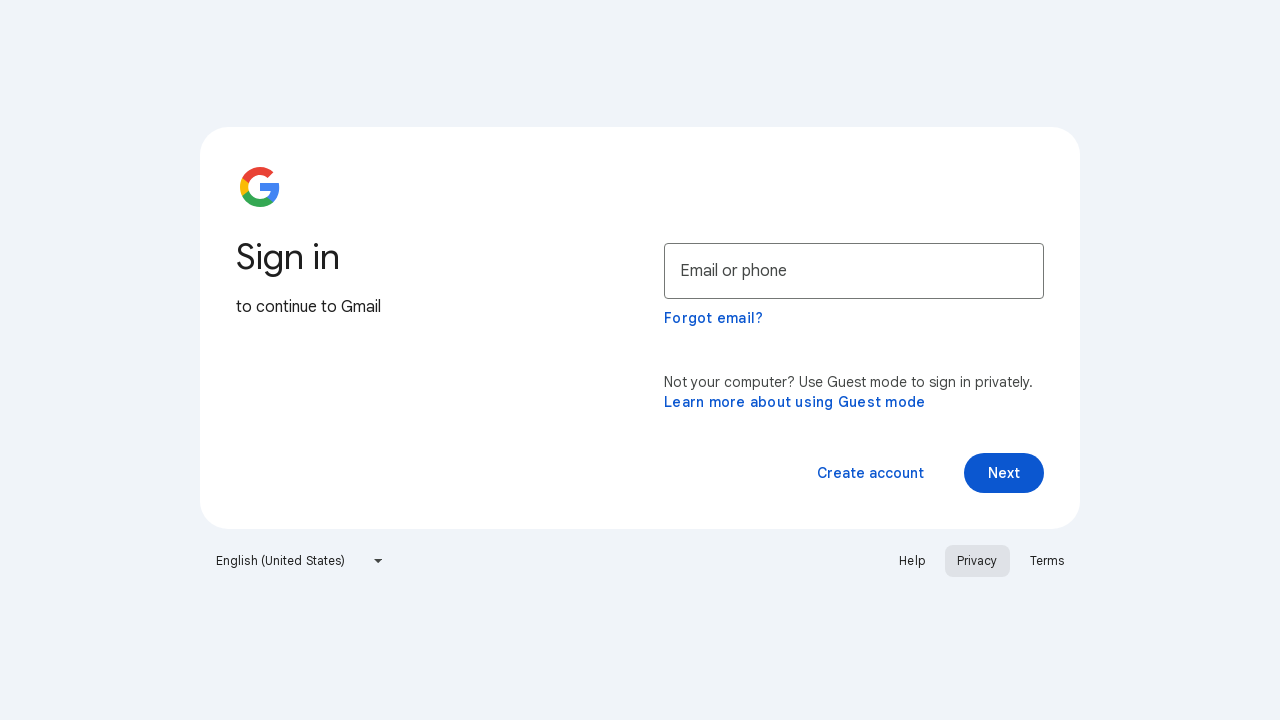

Clicked Help link on main Gmail page at (912, 561) on text=Help
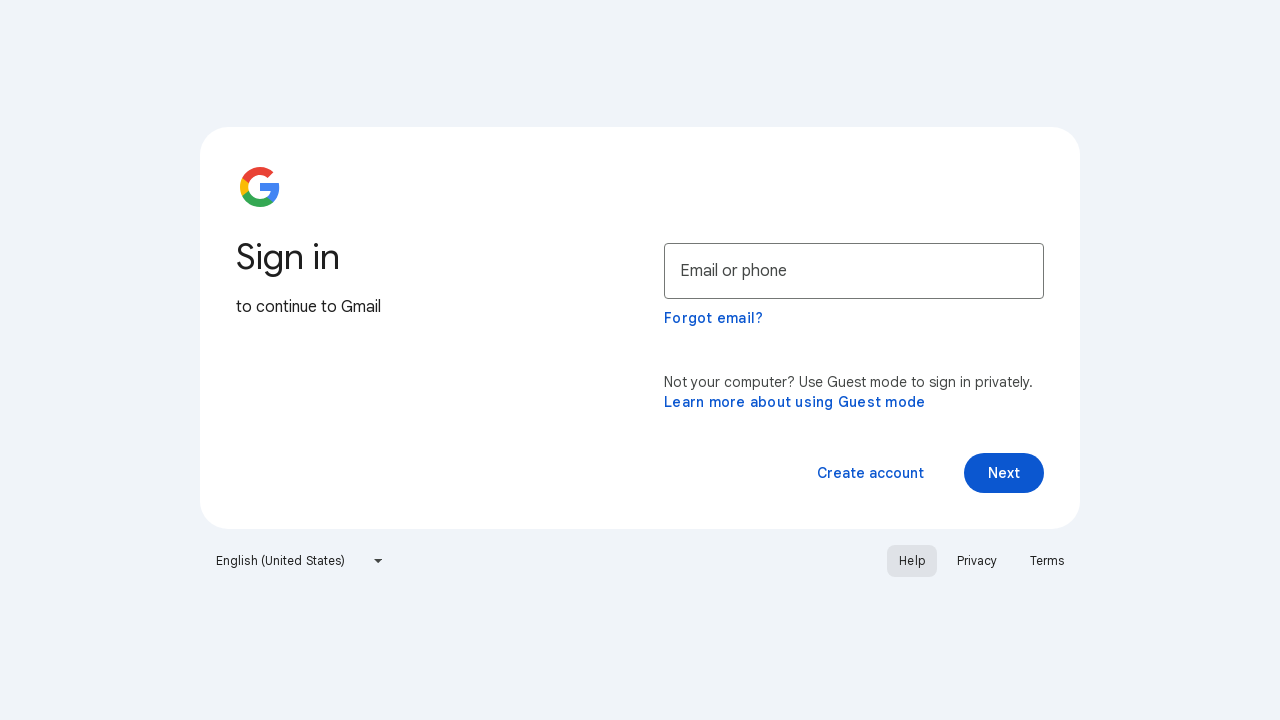

Waited 5 seconds before closing
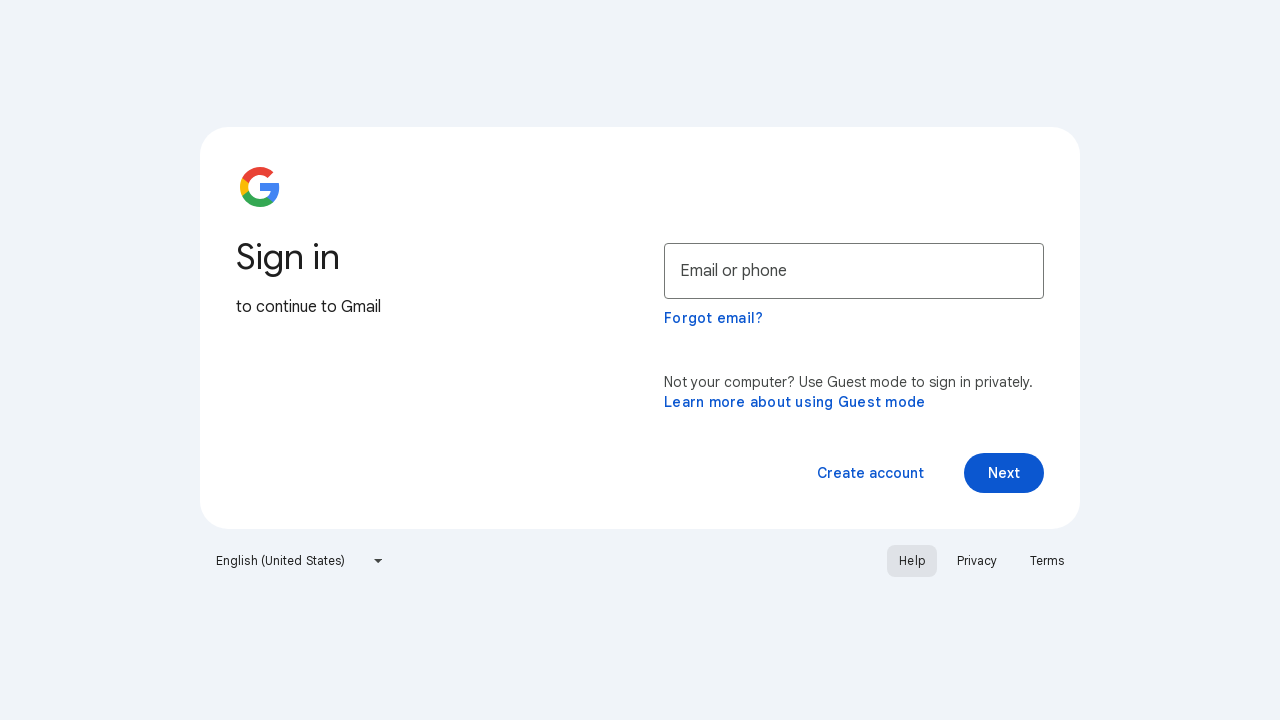

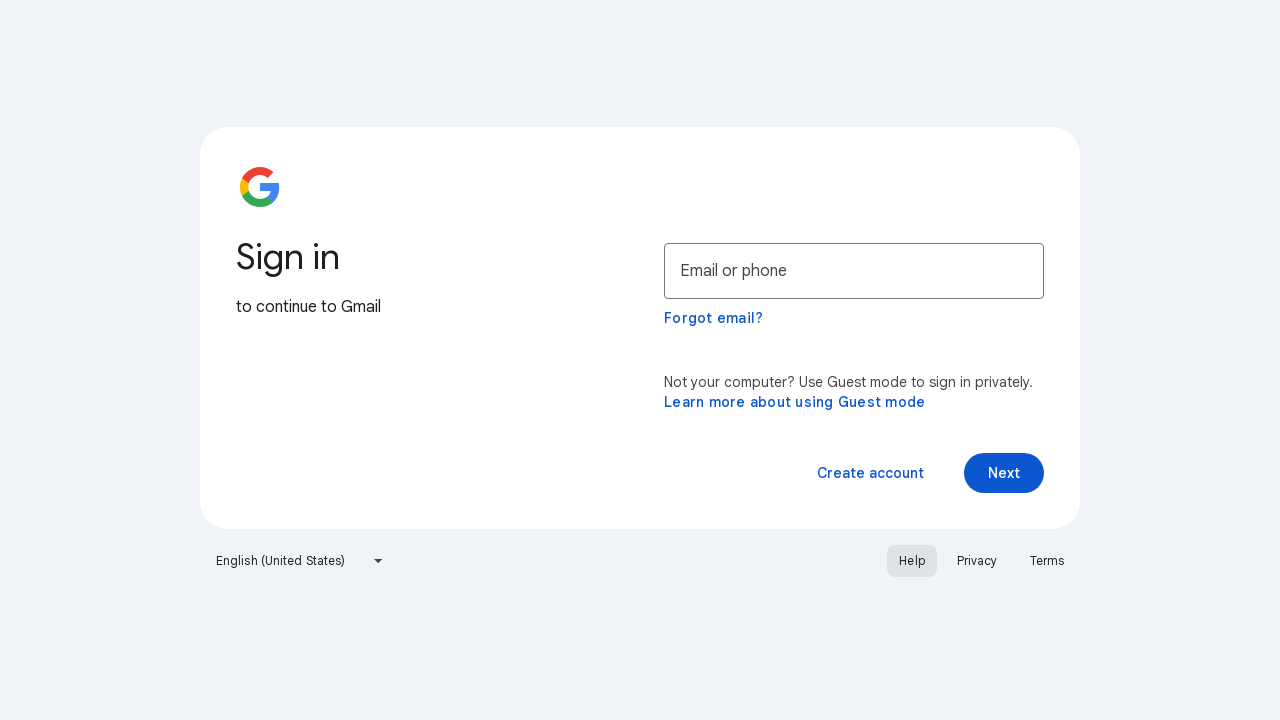